Tests Hacker News search with special characters query that should return no meaningful results

Starting URL: https://news.ycombinator.com

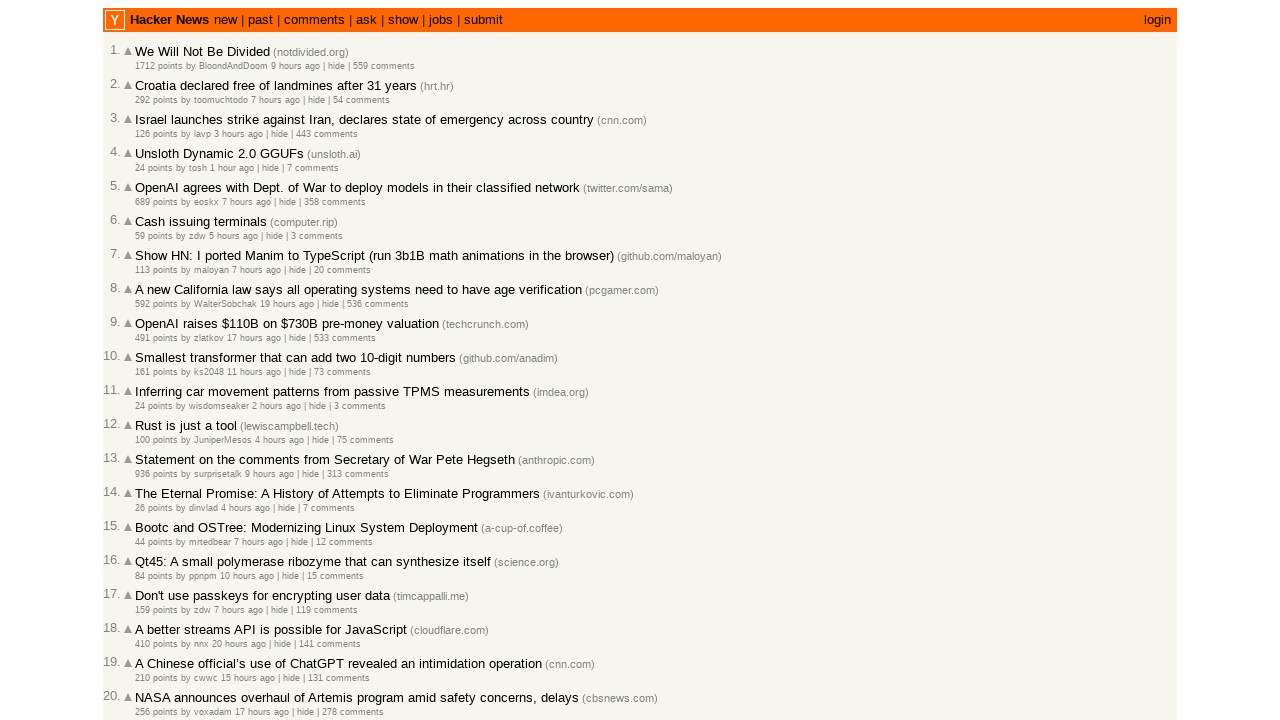

Filled search box with special characters query '?*^^%' on input[name='q']
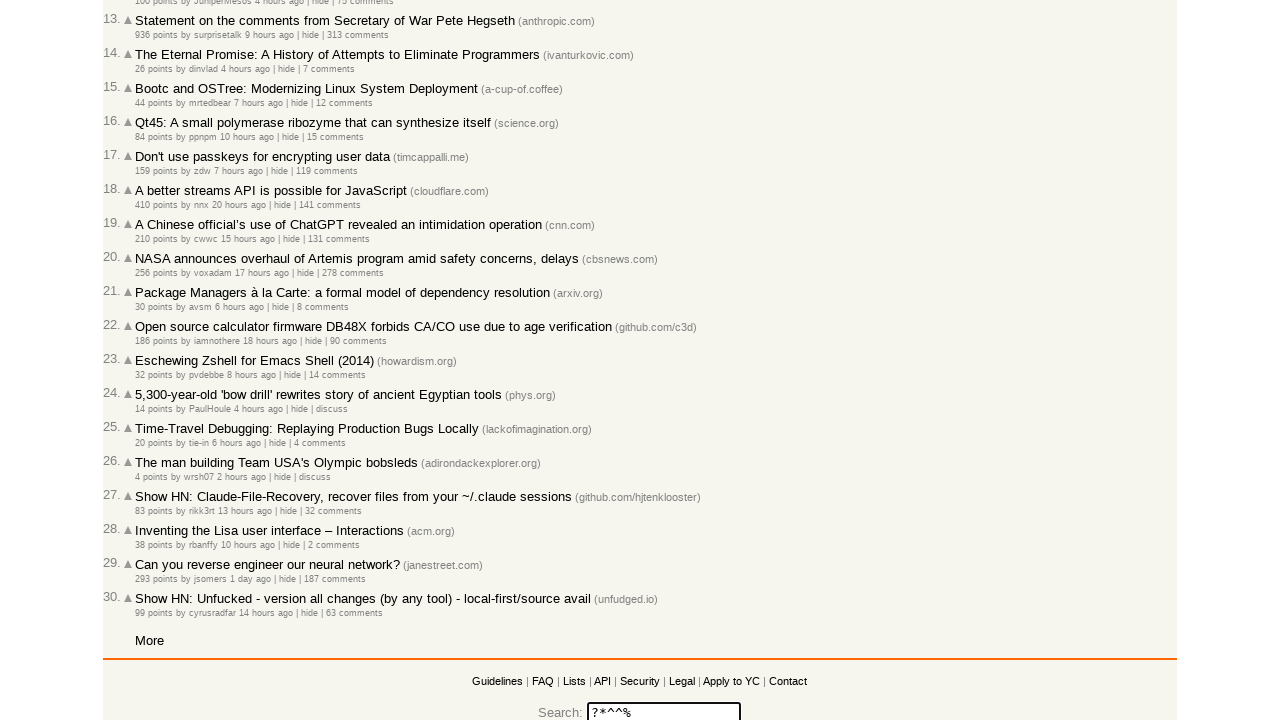

Submitted search by pressing Enter on input[name='q']
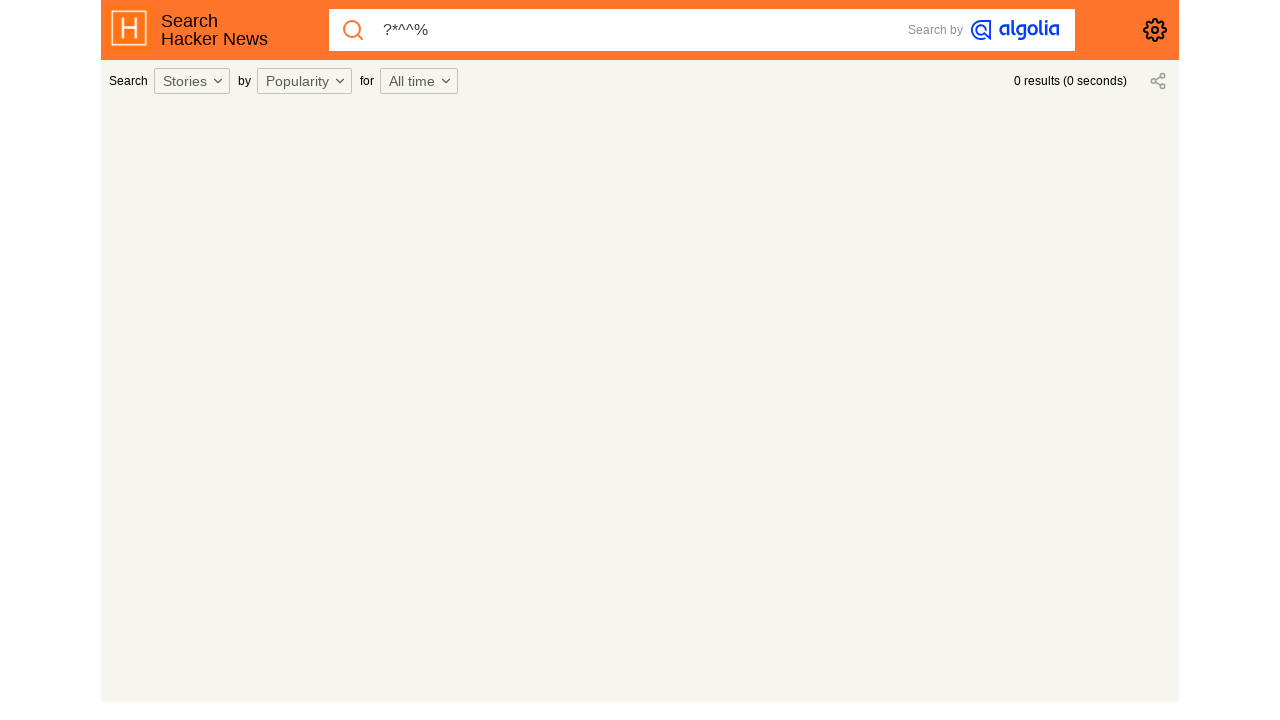

Waited for search results to load (networkidle)
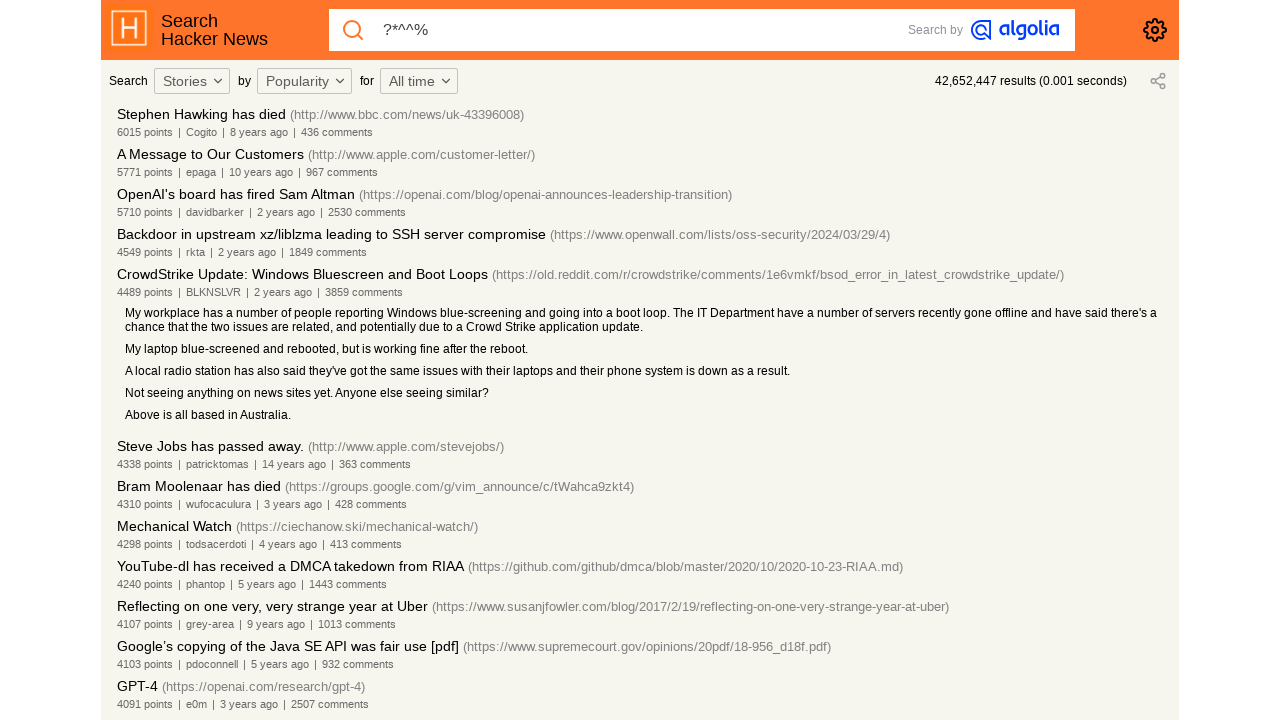

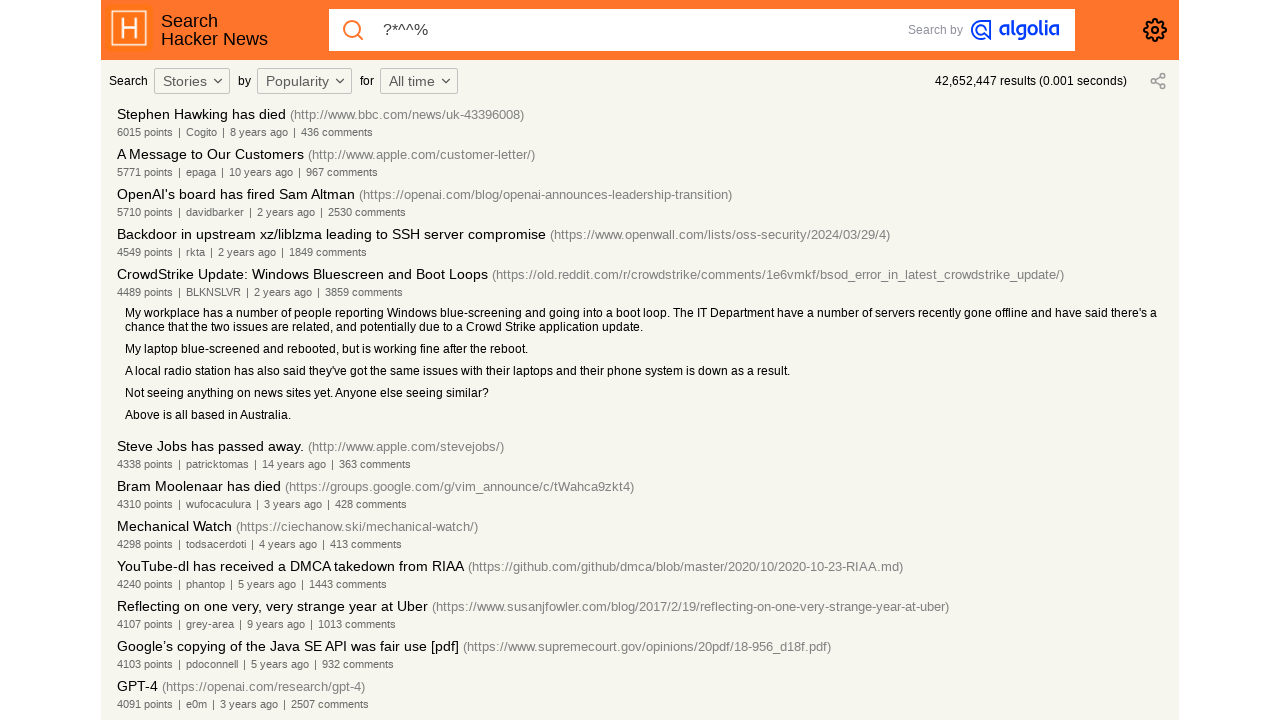